Tests mouse hover and click functionality by moving to the "Courses" link element and clicking on it.

Starting URL: https://www.geeksforgeeks.org/

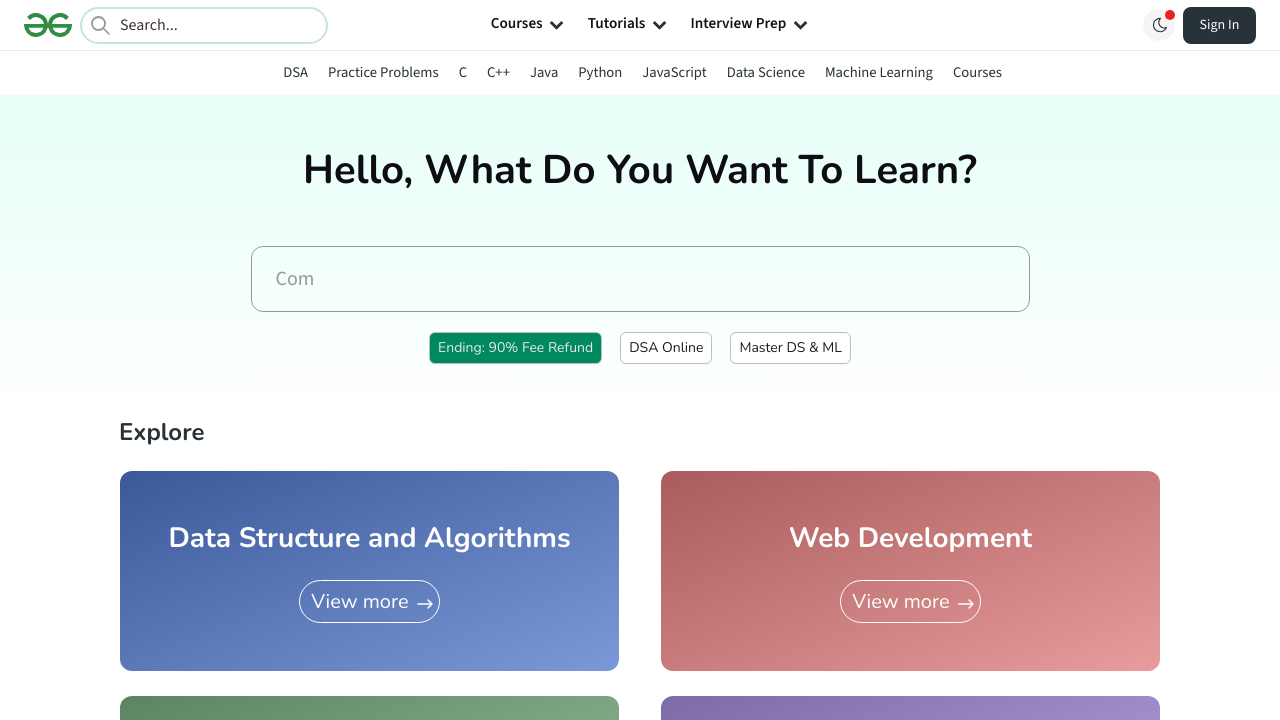

Hovered over the 'Courses' link element at (977, 72) on a:has-text('Courses')
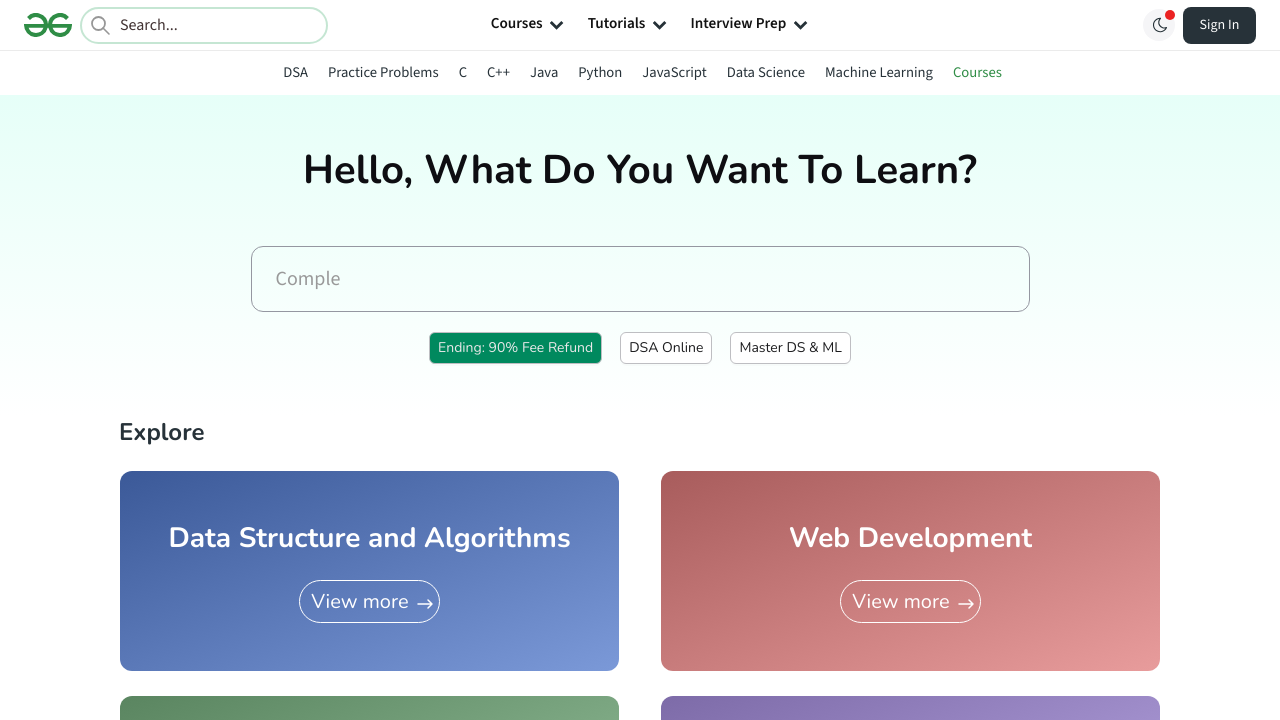

Clicked on the 'Courses' link at (977, 72) on a:has-text('Courses')
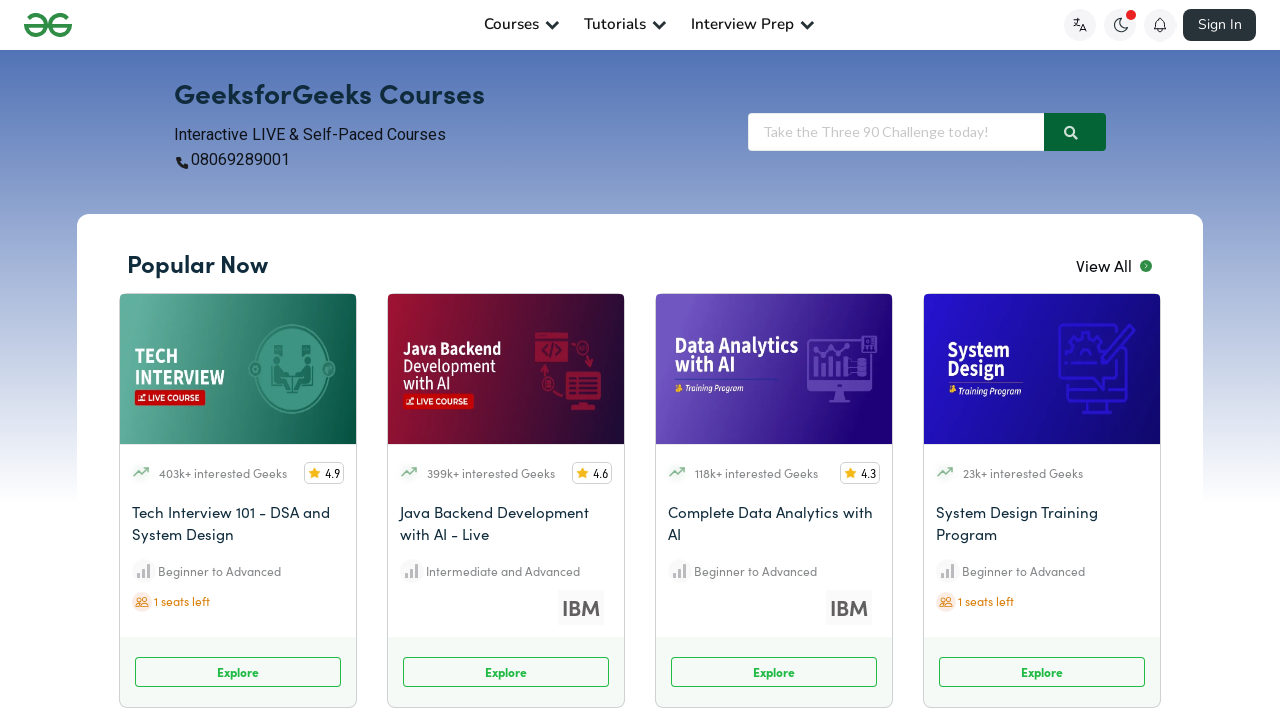

Waited for page navigation to complete (networkidle)
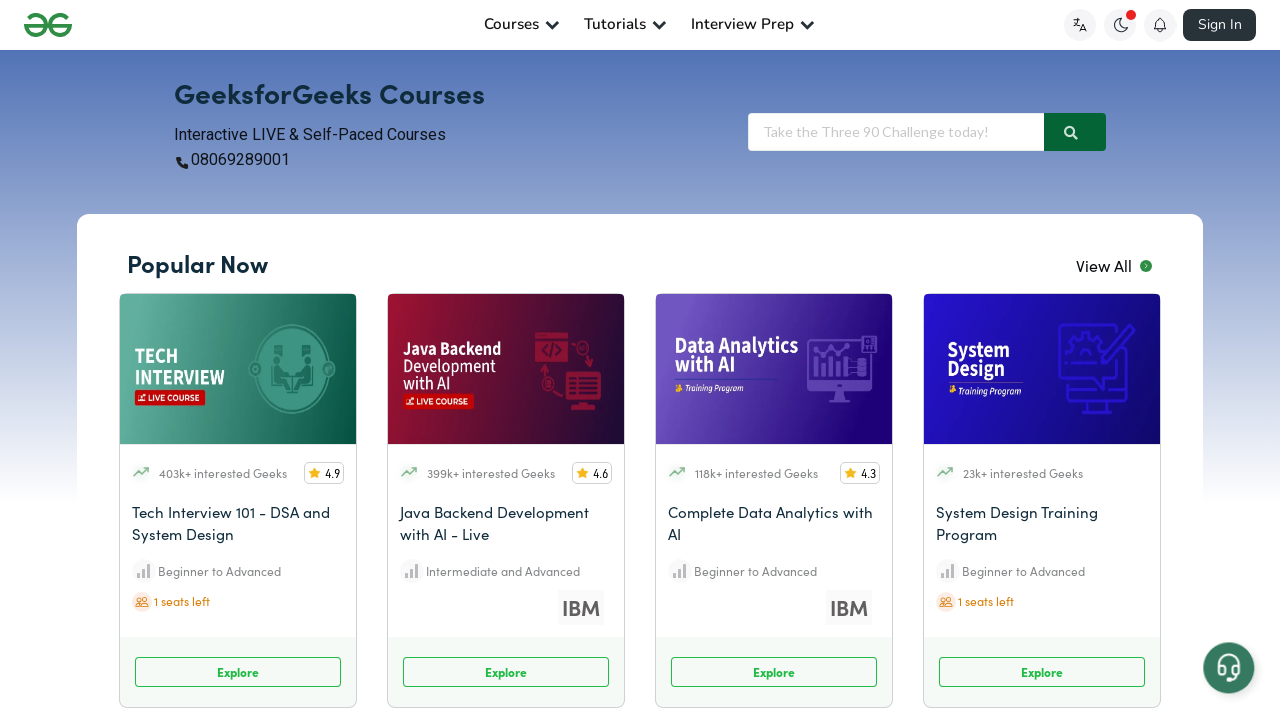

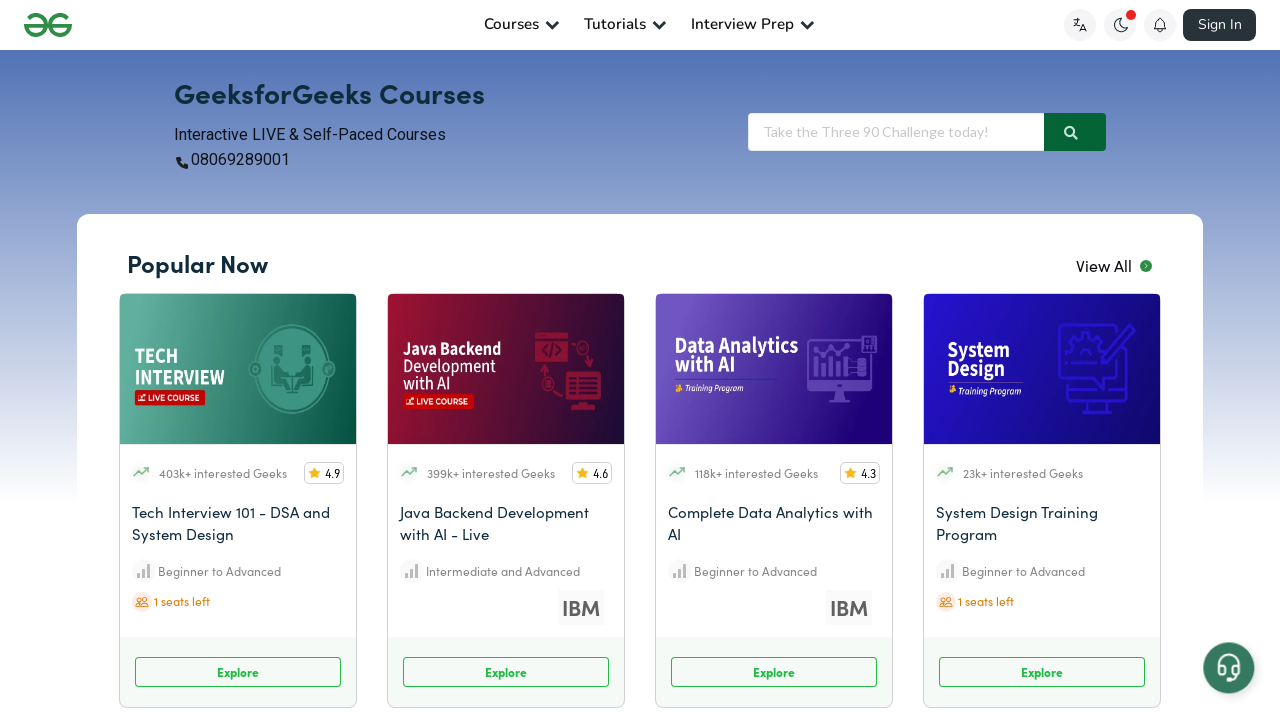